Tests selecting multiple non-consecutive items using Ctrl+click to select items 3, 6, and 12

Starting URL: https://jqueryui.com/resources/demos/selectable/display-grid.html

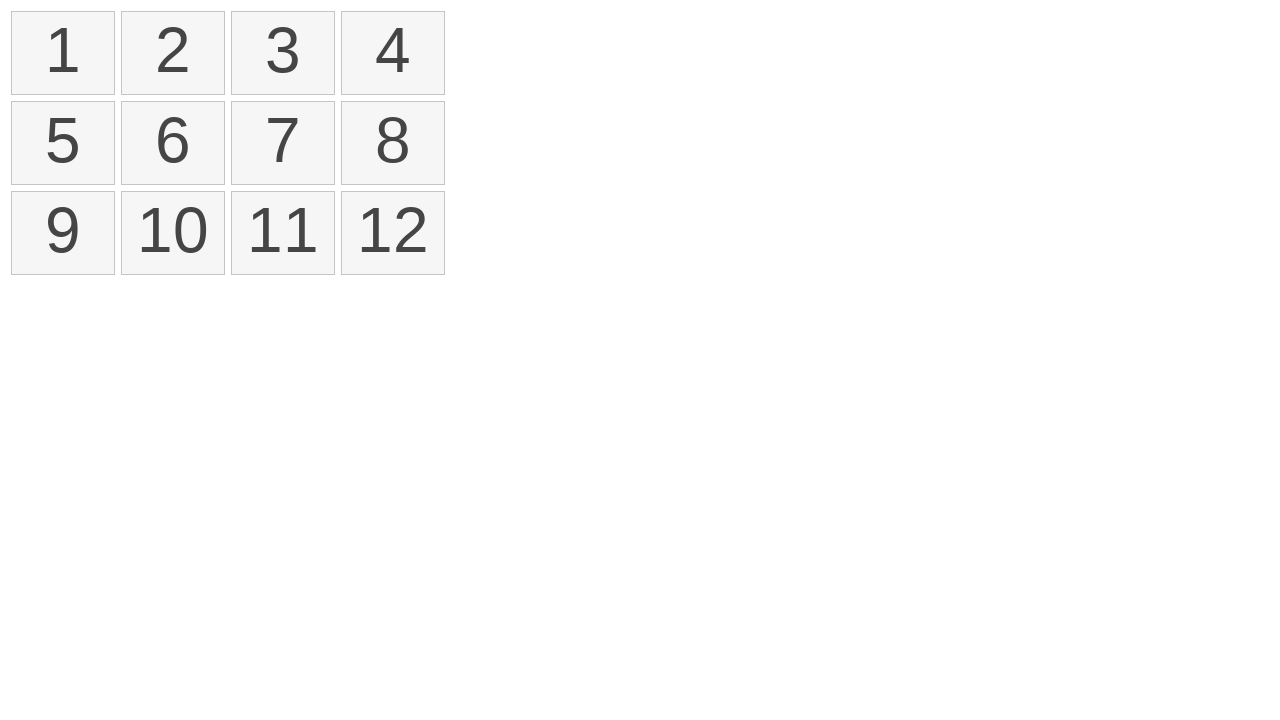

Navigated to jQuery UI selectable demo page
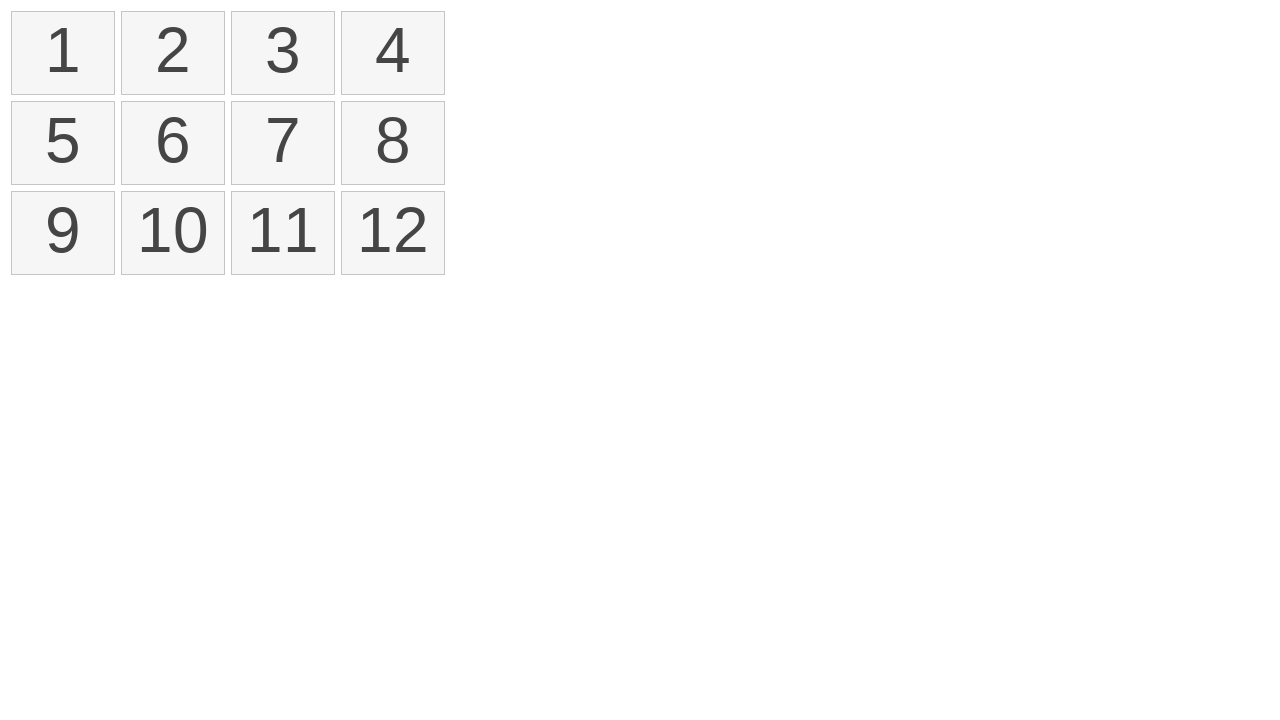

Located all selectable items in the grid
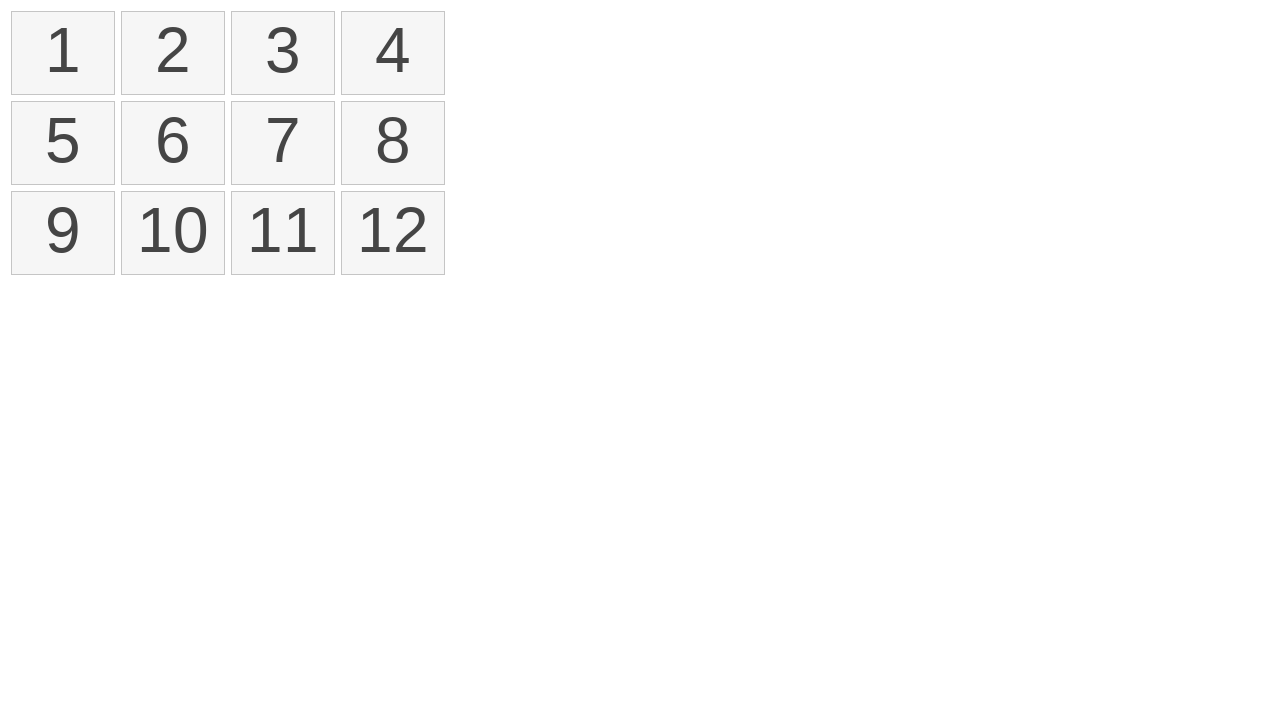

Pressed down Control key to enable multi-select mode
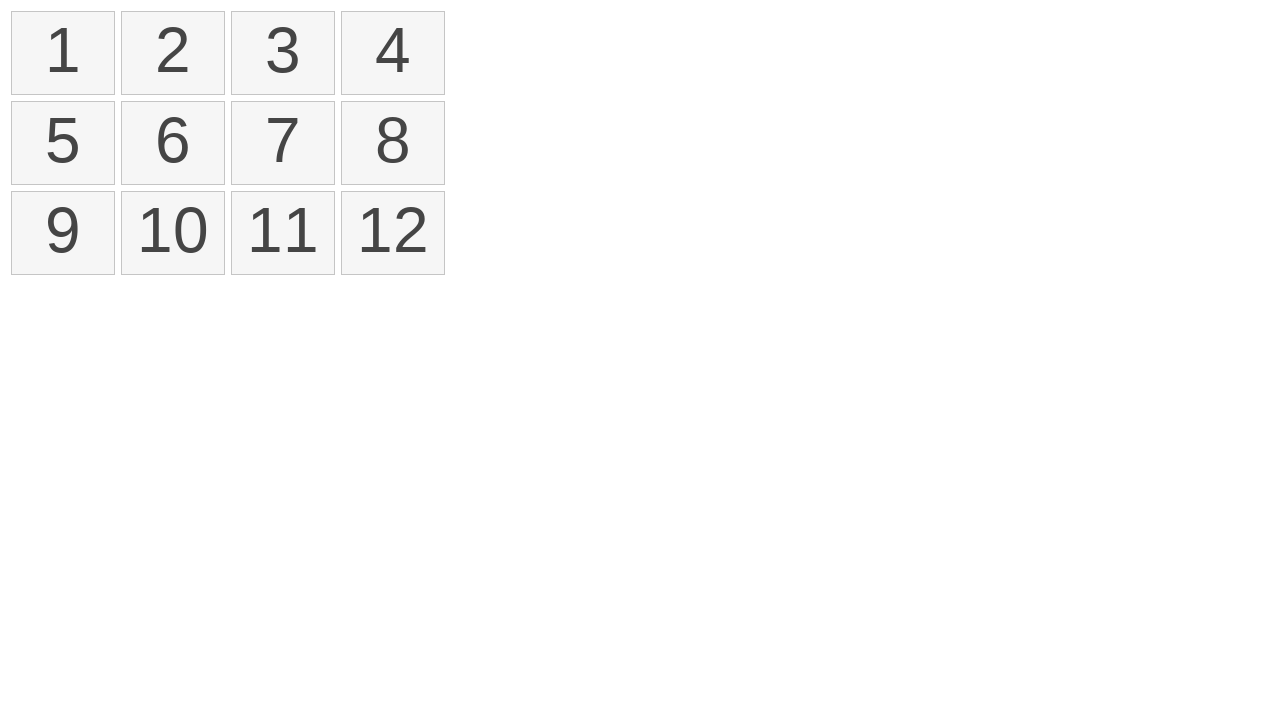

Clicked item 3 while holding Control at (283, 53) on ol#selectable li >> nth=2
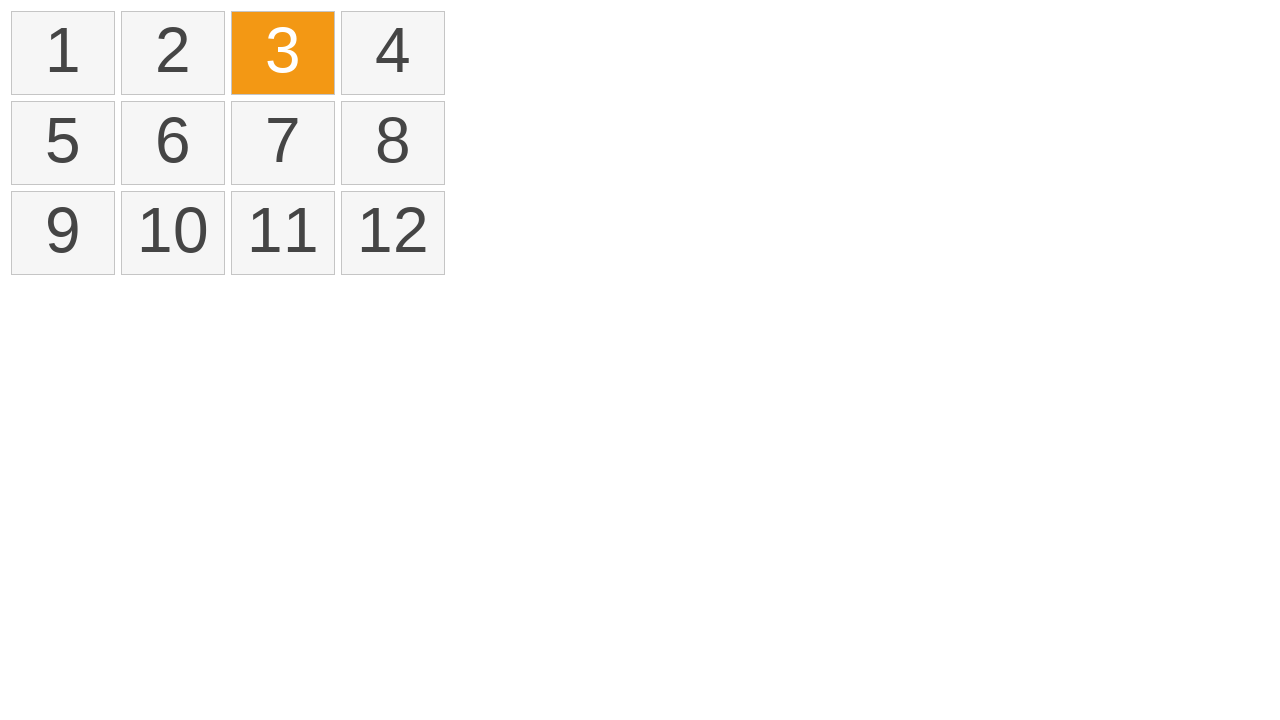

Clicked item 6 while holding Control at (173, 143) on ol#selectable li >> nth=5
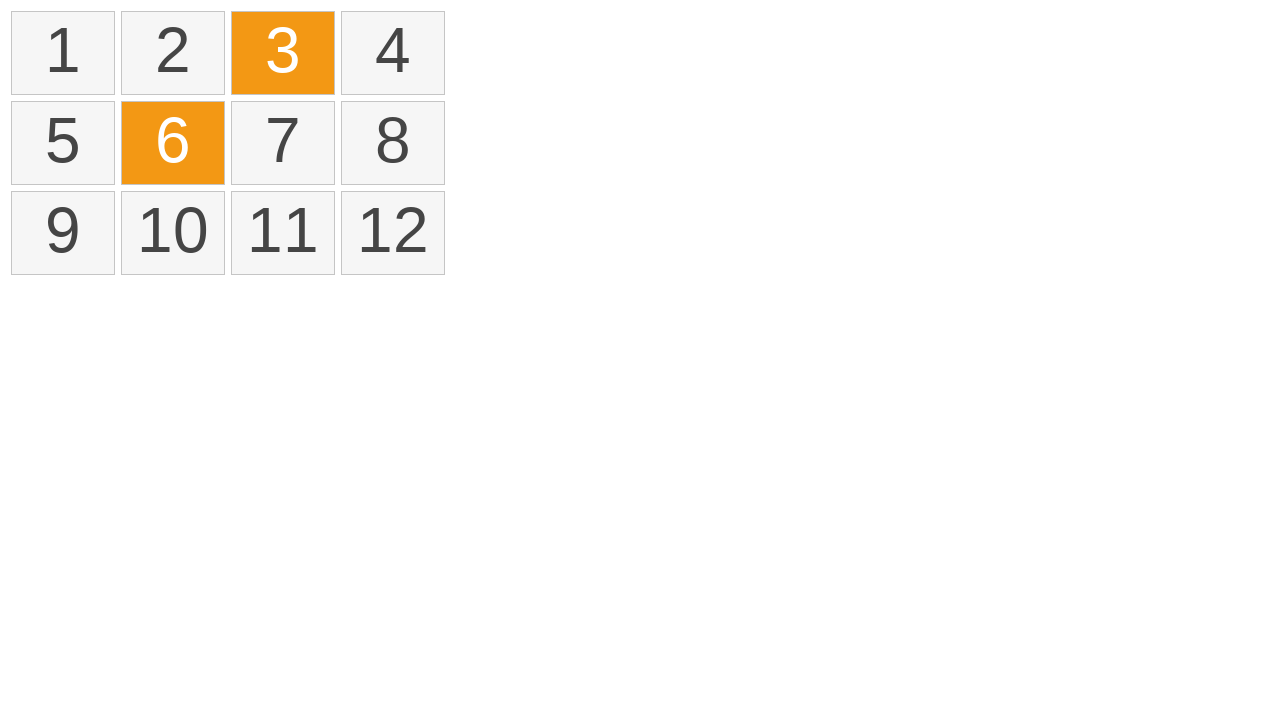

Clicked item 12 while holding Control at (393, 233) on ol#selectable li >> nth=11
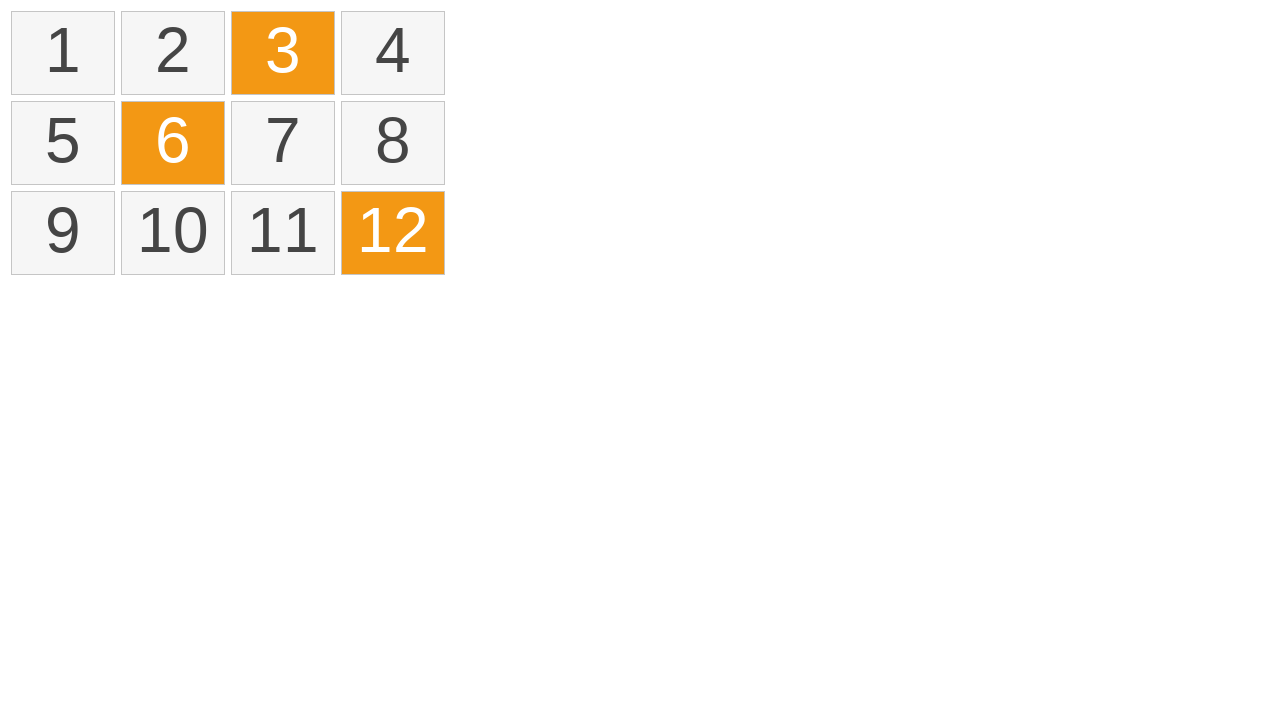

Released Control key
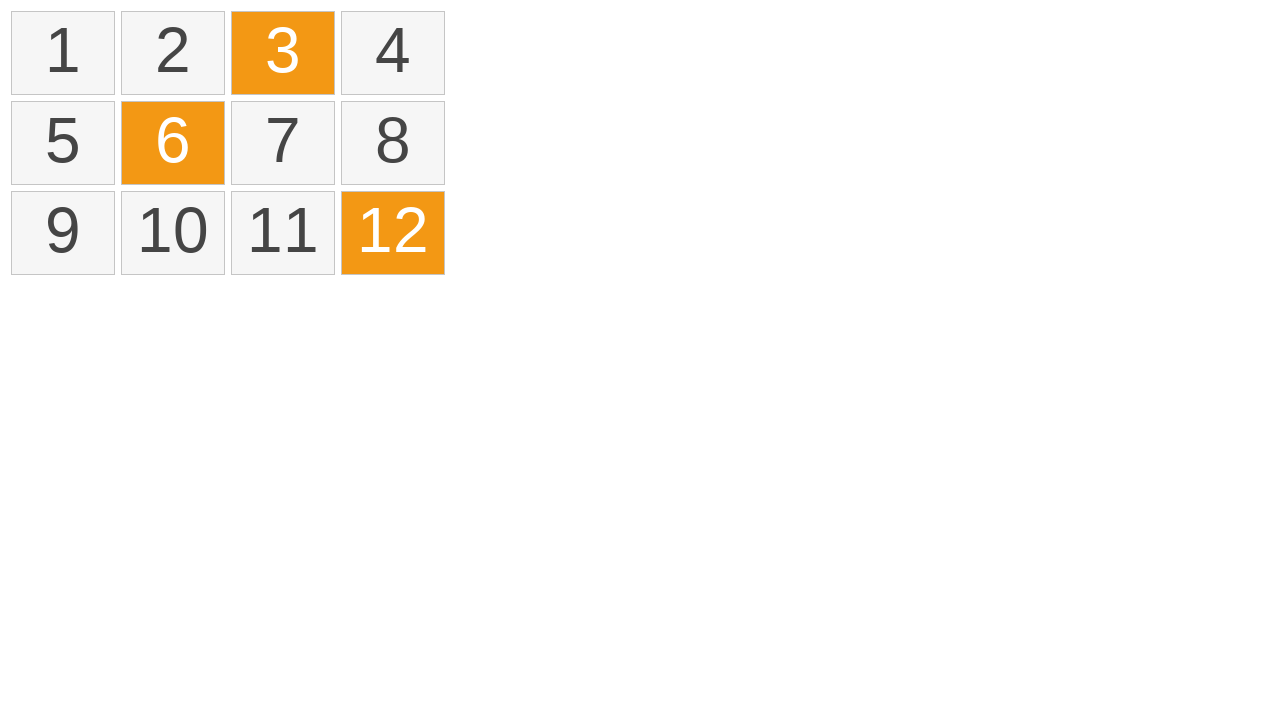

Located all selected items
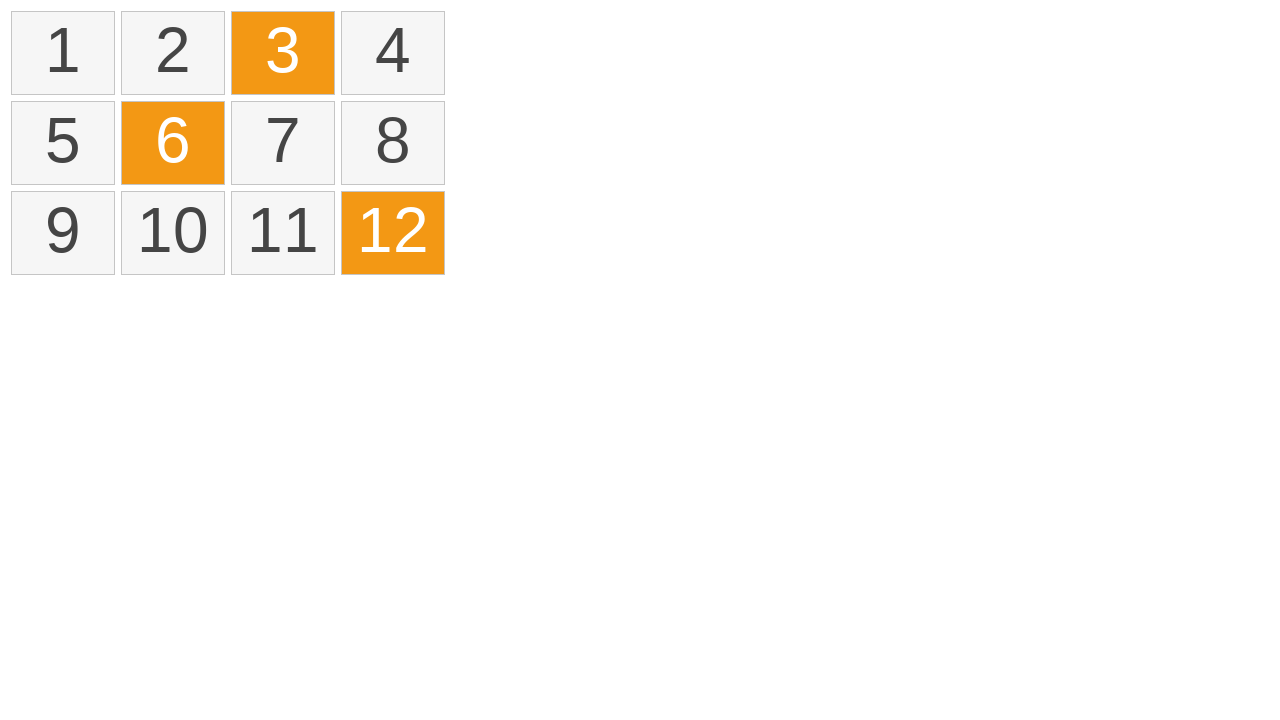

Verified that exactly 3 items are selected
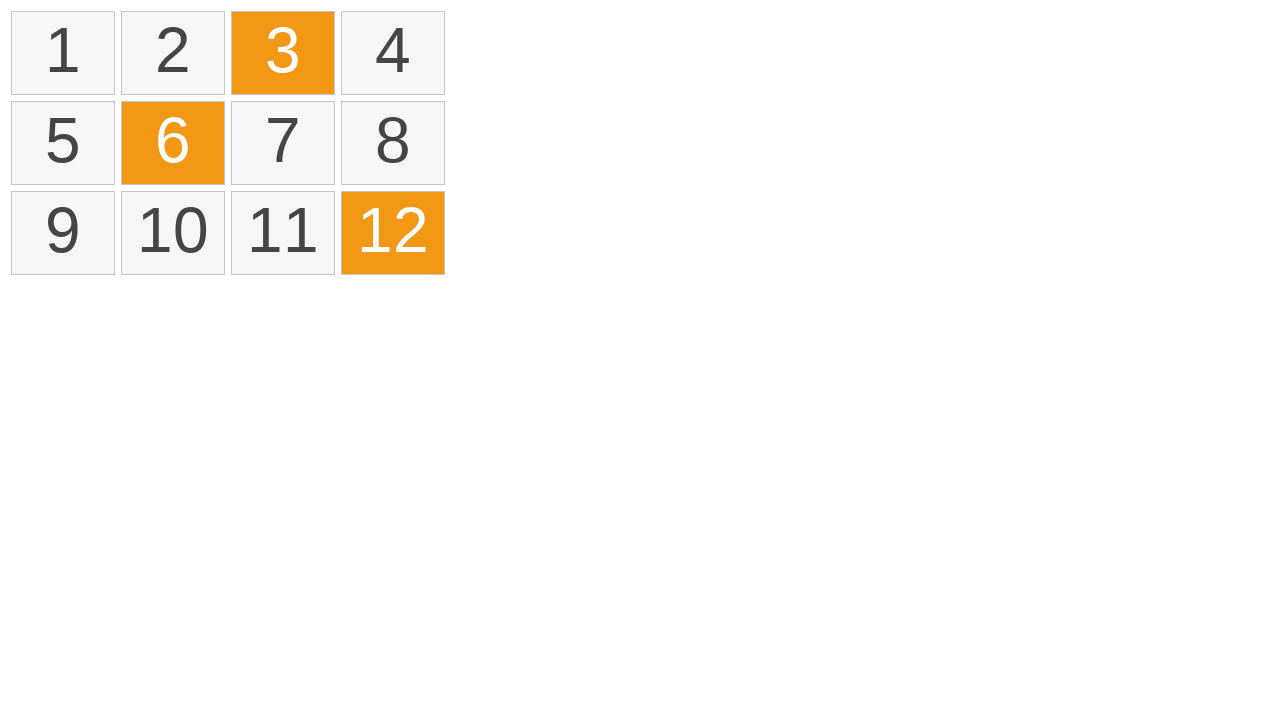

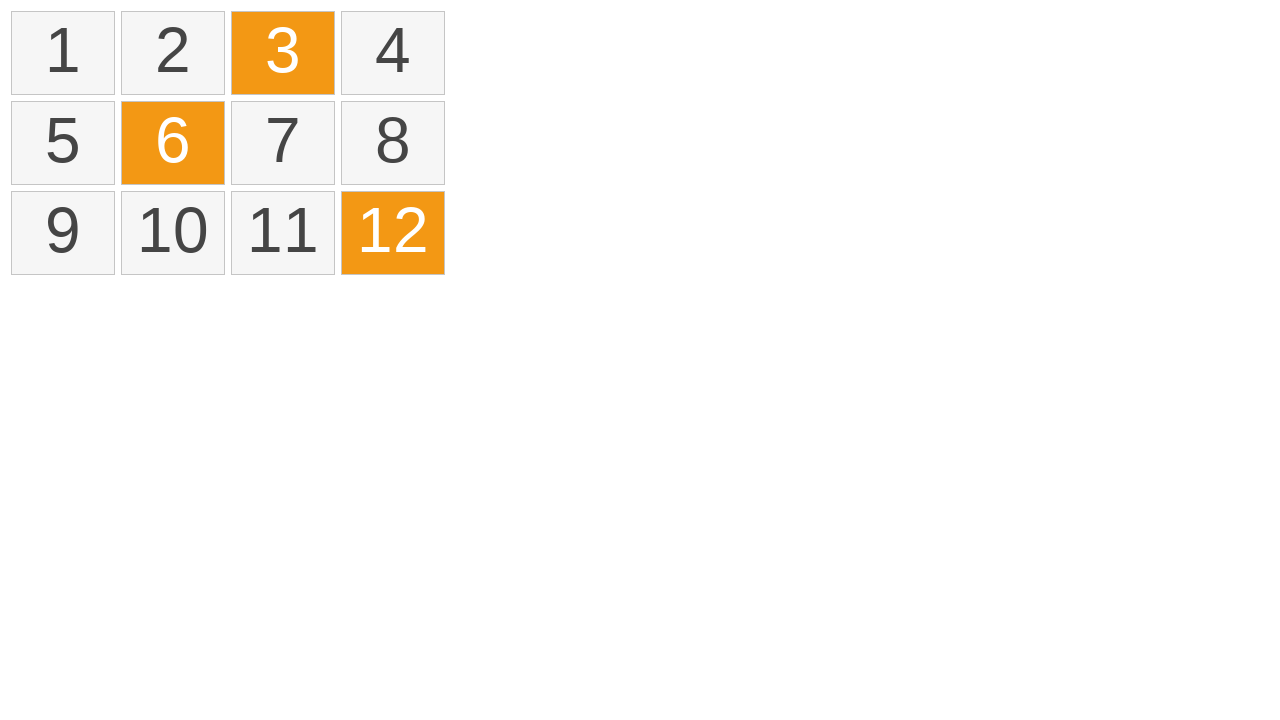